Tests that registration fails with a short password (less than 8 characters) and displays appropriate error message.

Starting URL: https://anatoly-karpovich.github.io/demo-login-form/

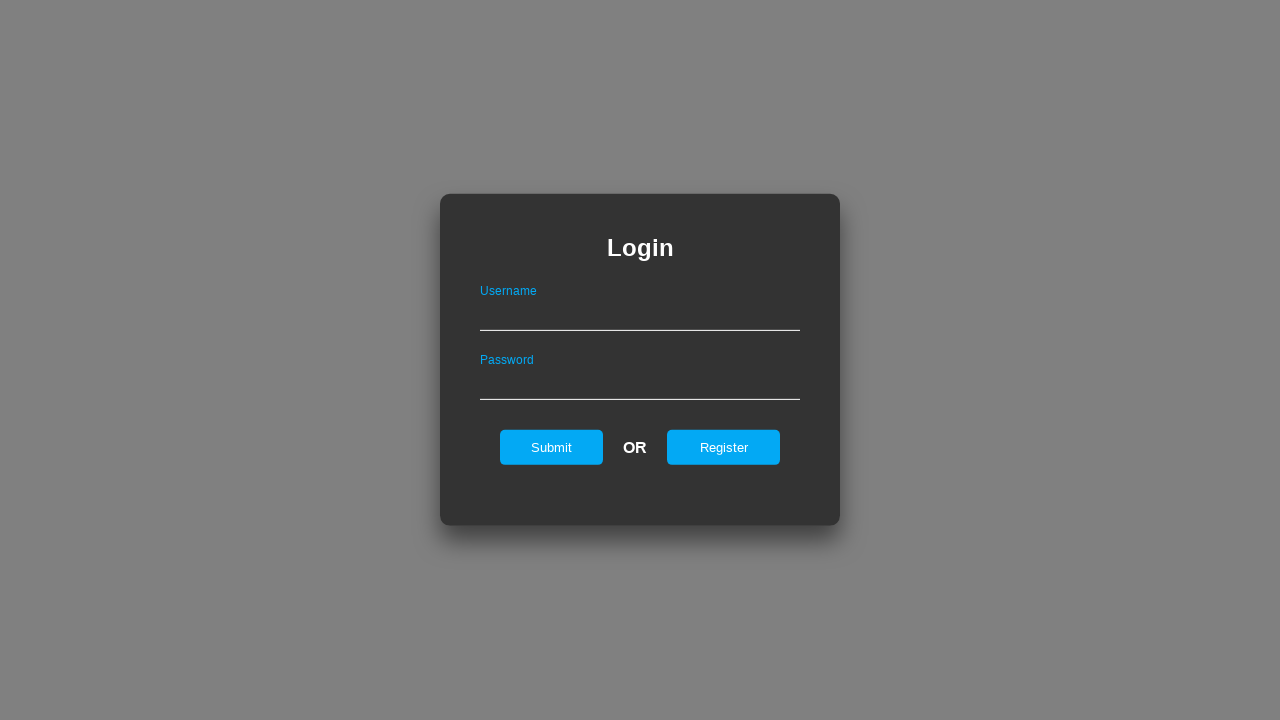

Clicked register link to navigate to registration form at (724, 447) on #registerOnLogin
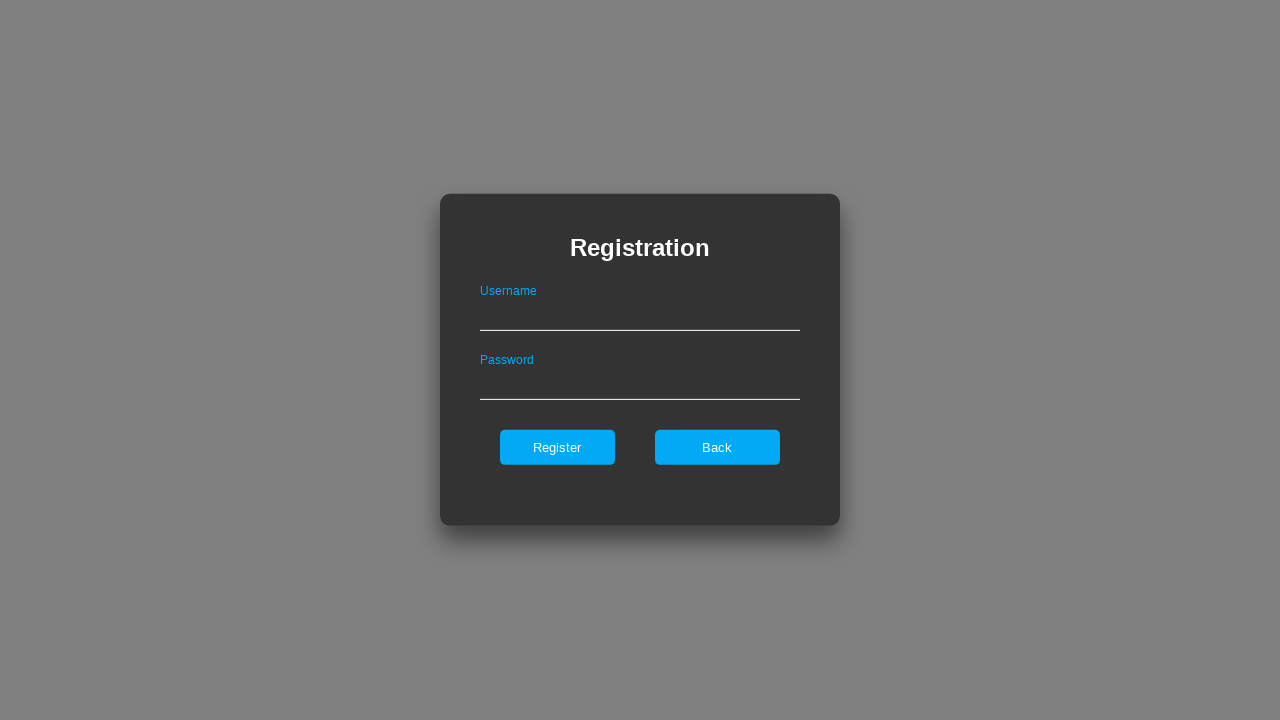

Filled username field with 'test' on #userNameOnRegister
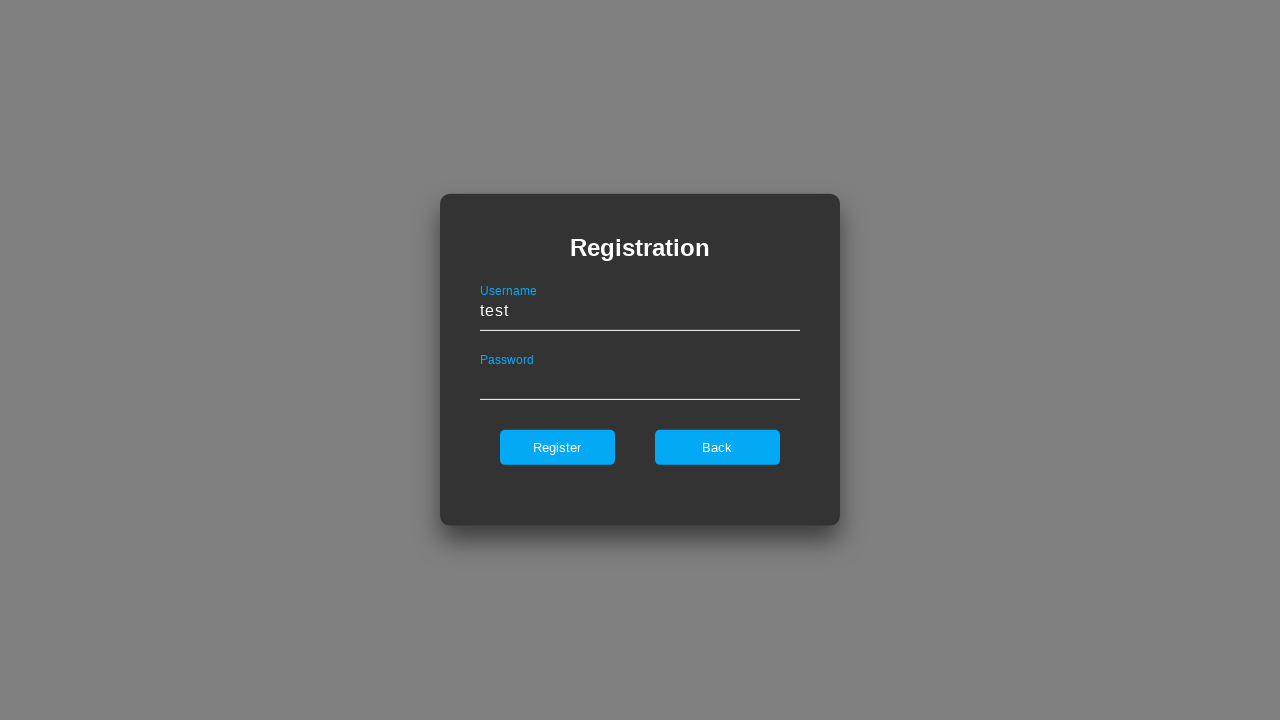

Filled password field with short value '123' (less than 8 characters) on #passwordOnRegister
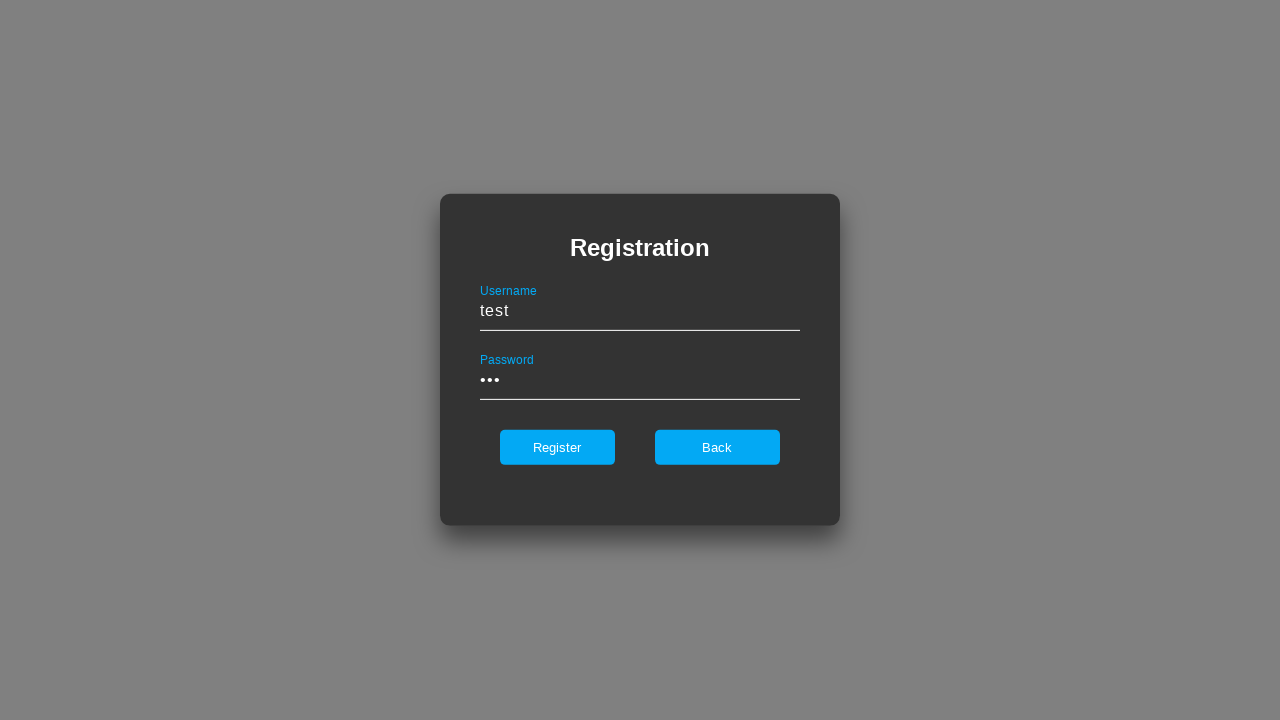

Clicked register button to attempt registration at (557, 447) on #register
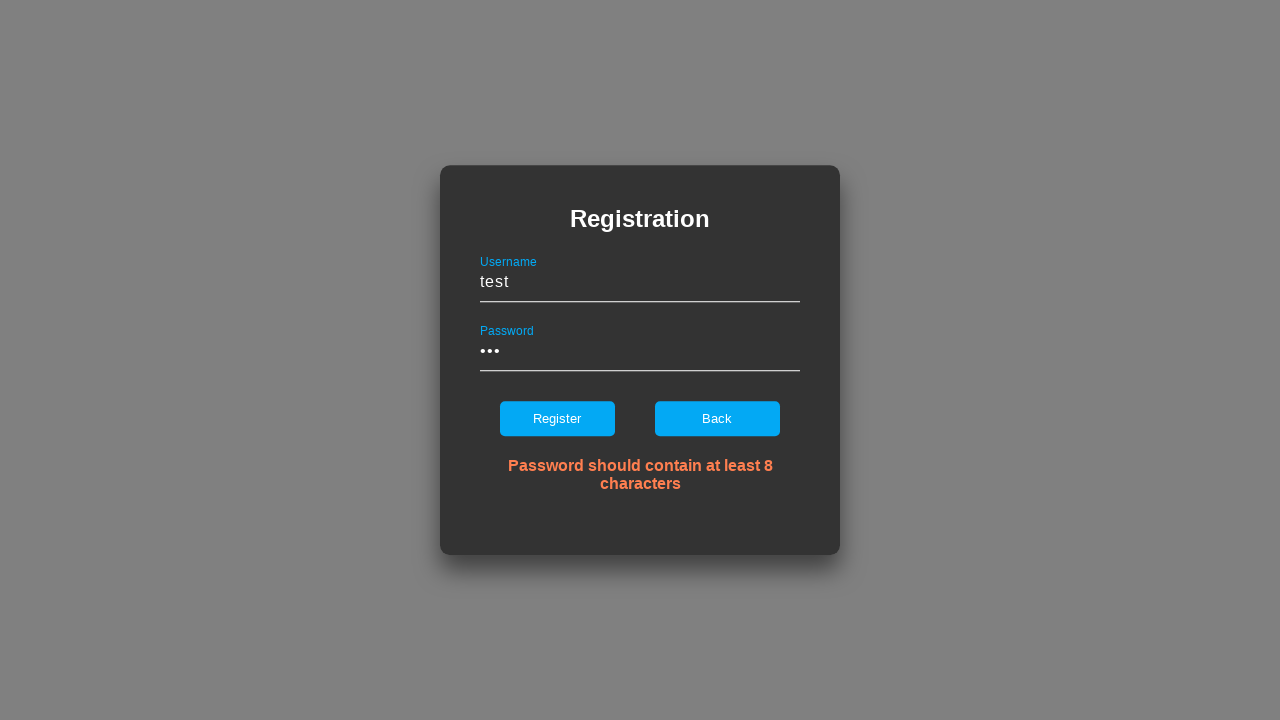

Error message appeared indicating registration failed due to short password
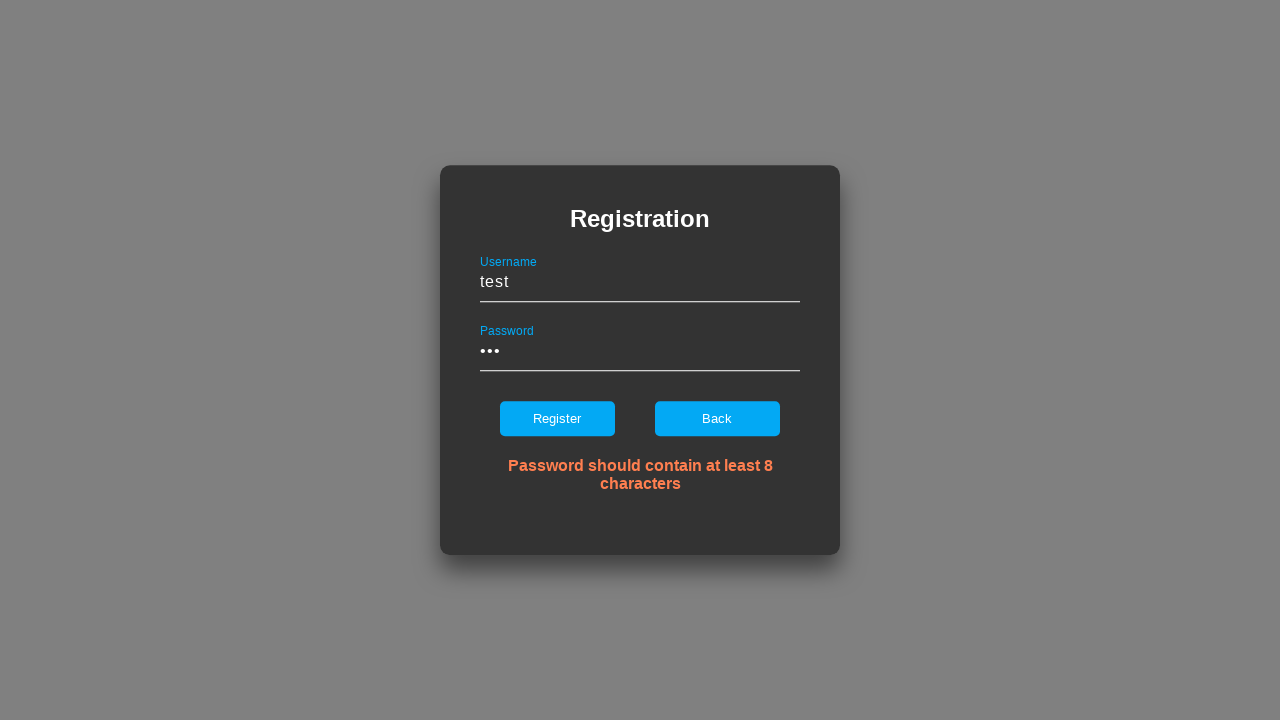

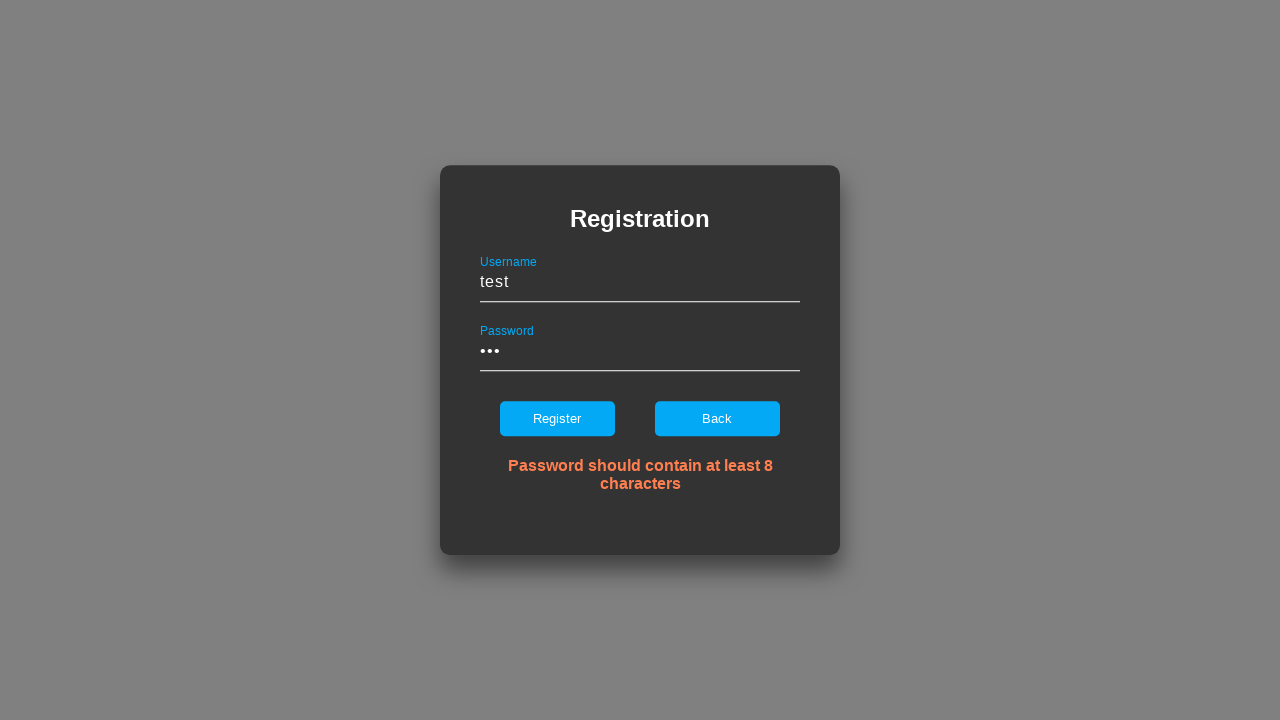